Tests JavaScript alert popup handling by clicking on a prompt button, entering text into the alert, and accepting it

Starting URL: https://the-internet.herokuapp.com/javascript_alerts

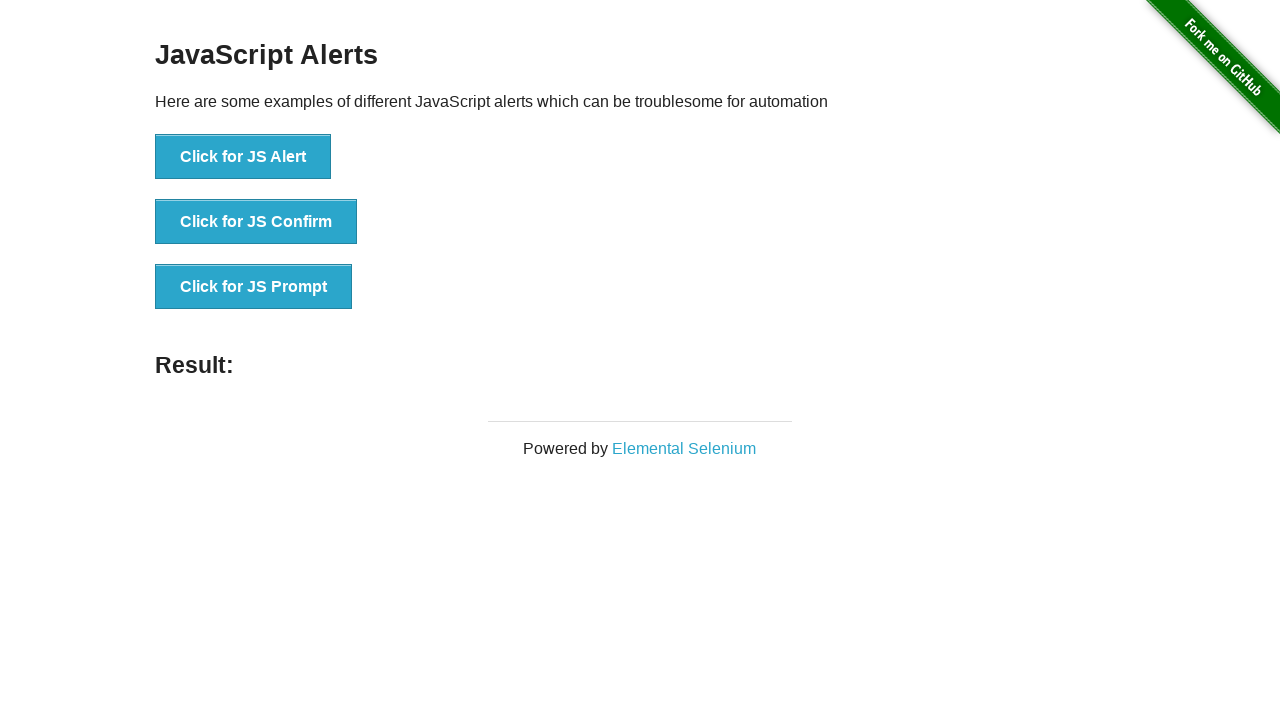

Clicked on the JS Prompt button to trigger the alert at (254, 287) on xpath=//button[text()='Click for JS Prompt']
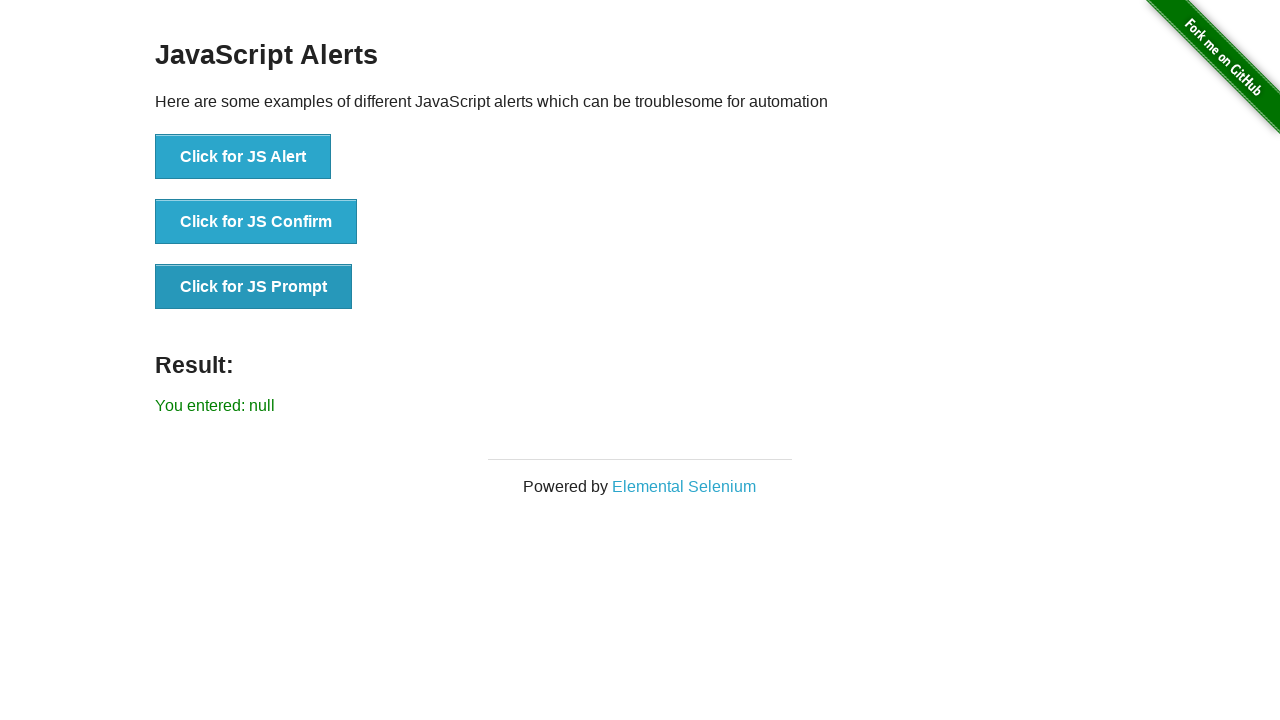

Set up dialog handler to accept prompt with text 'This is my alert testing'
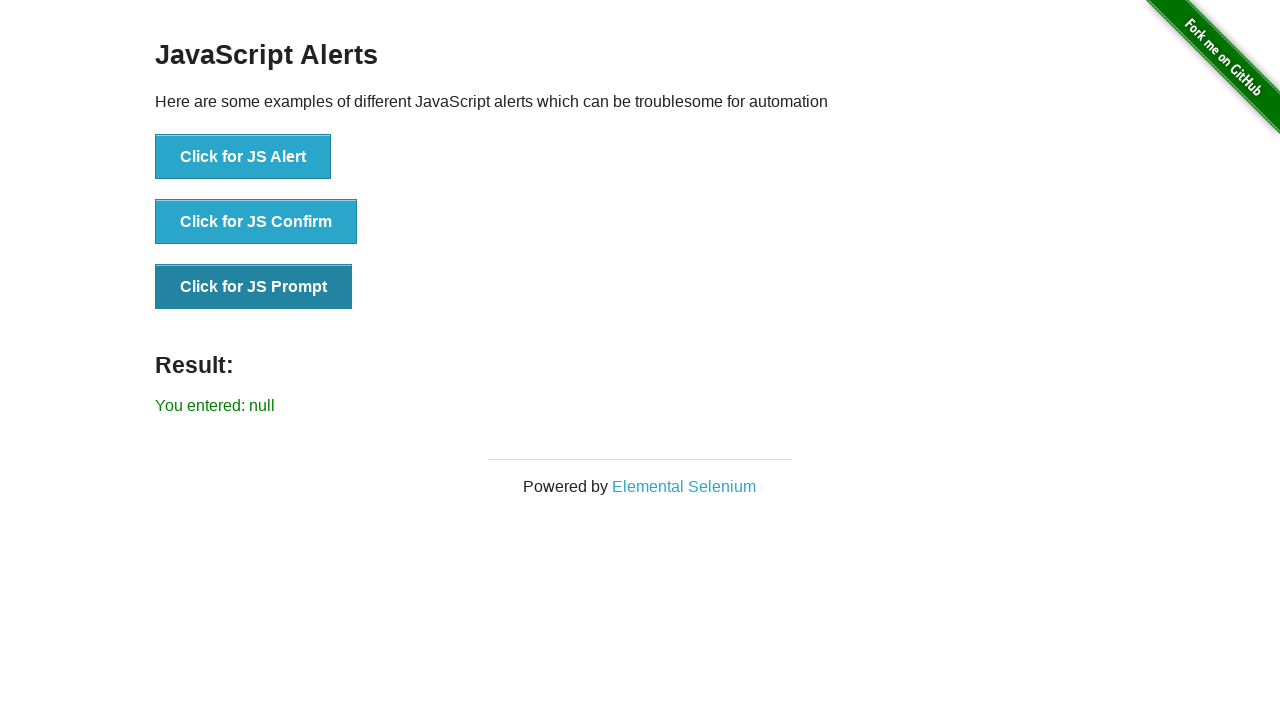

Waited for result to be displayed
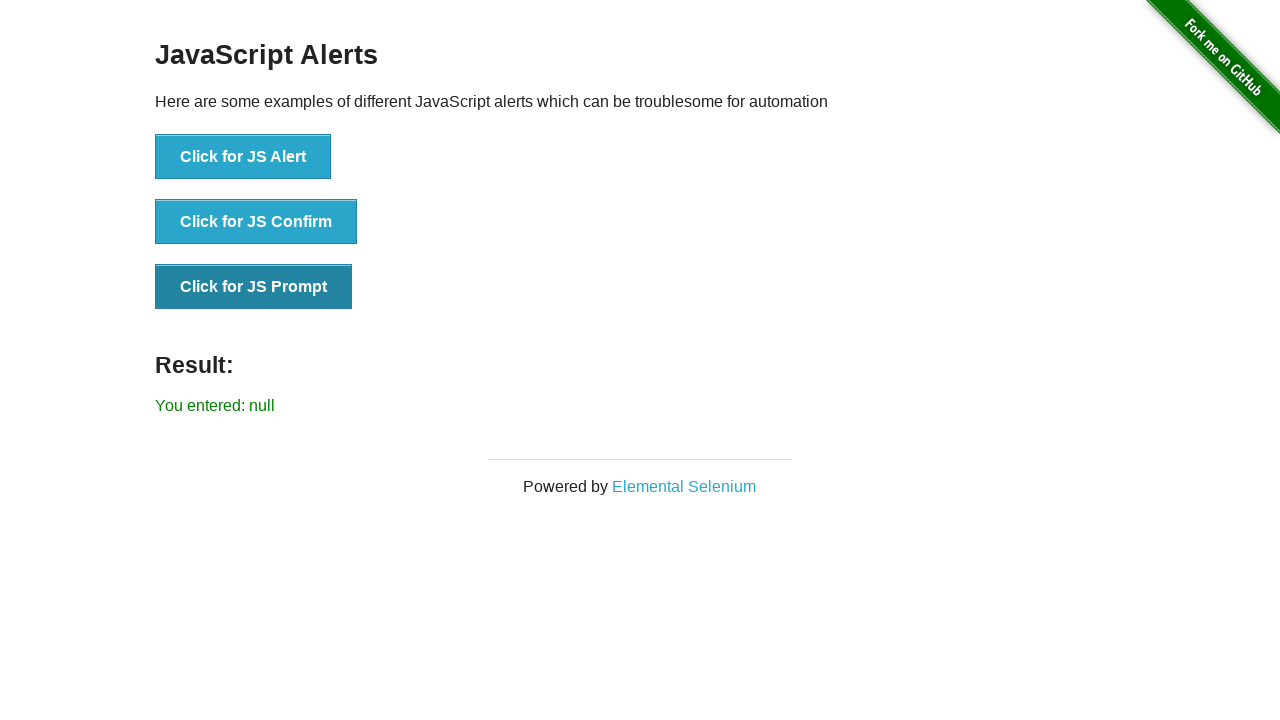

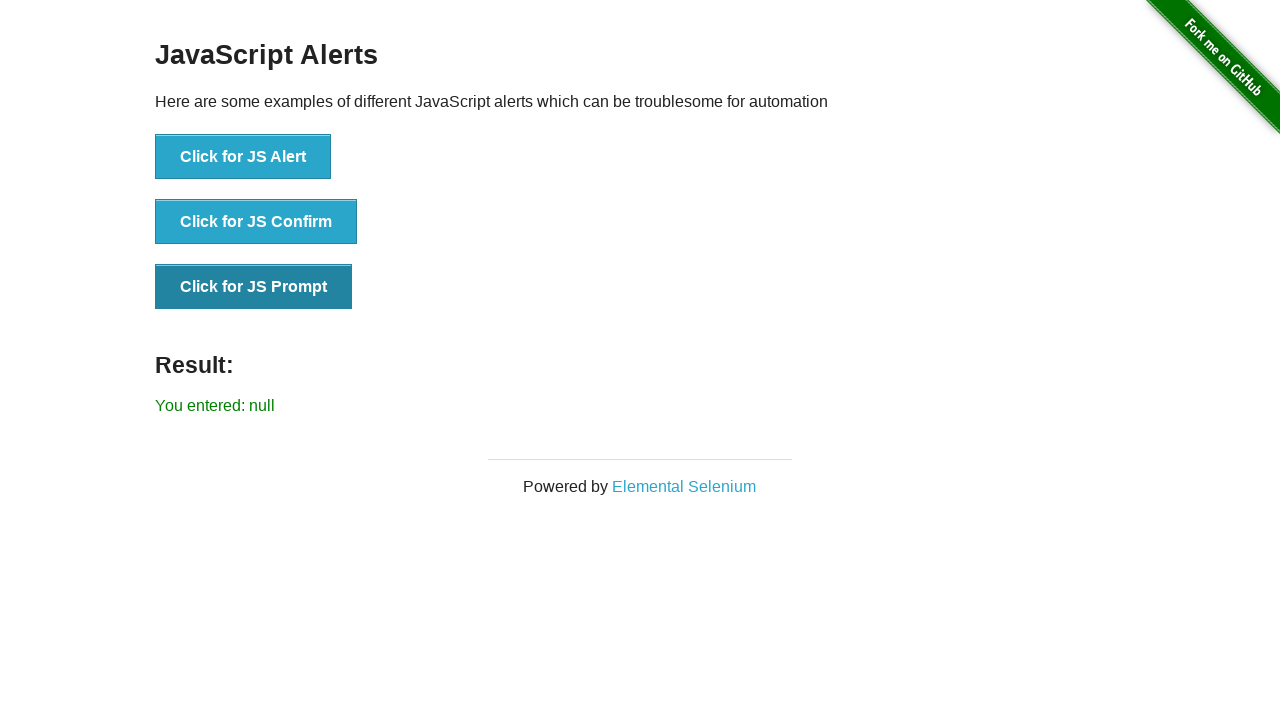